Tests browser window handling functionality by navigating to the Alerts, Frame & Windows section, then interacting with buttons that open new tabs and windows, verifying content in each new window before closing them.

Starting URL: https://demoqa.com/

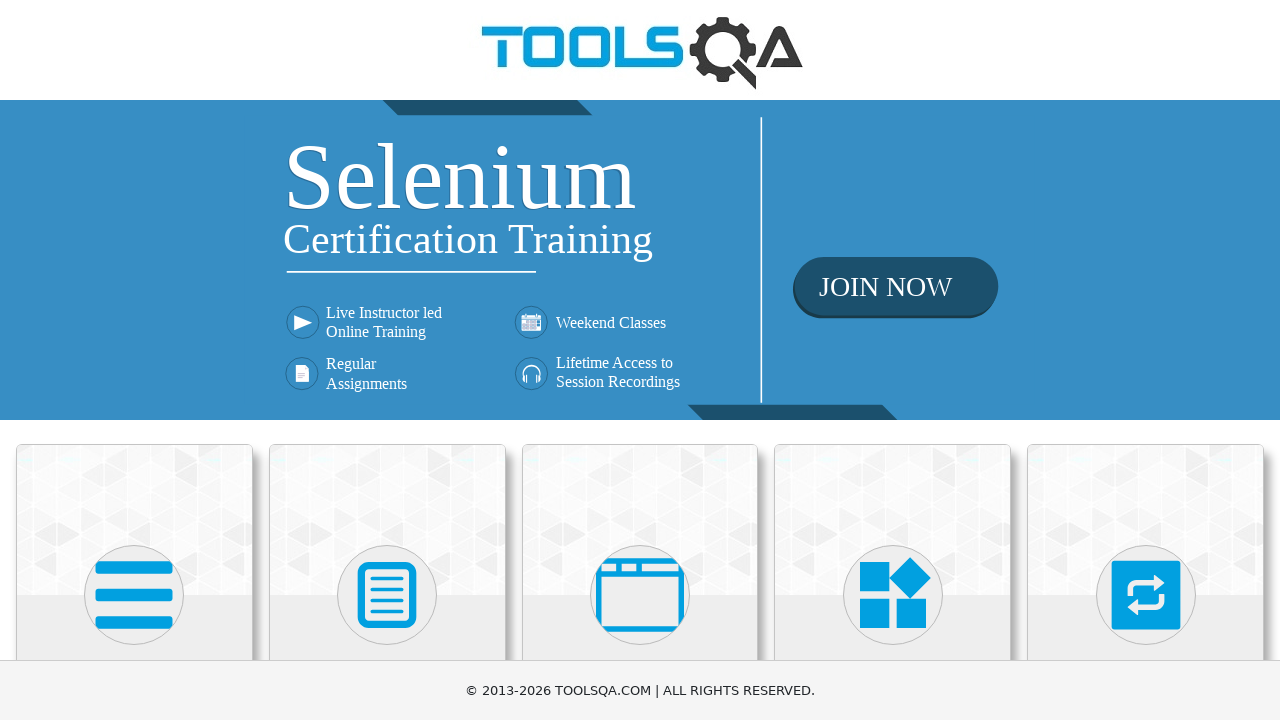

Scrolled to 'Alerts, Frame & Windows' menu item
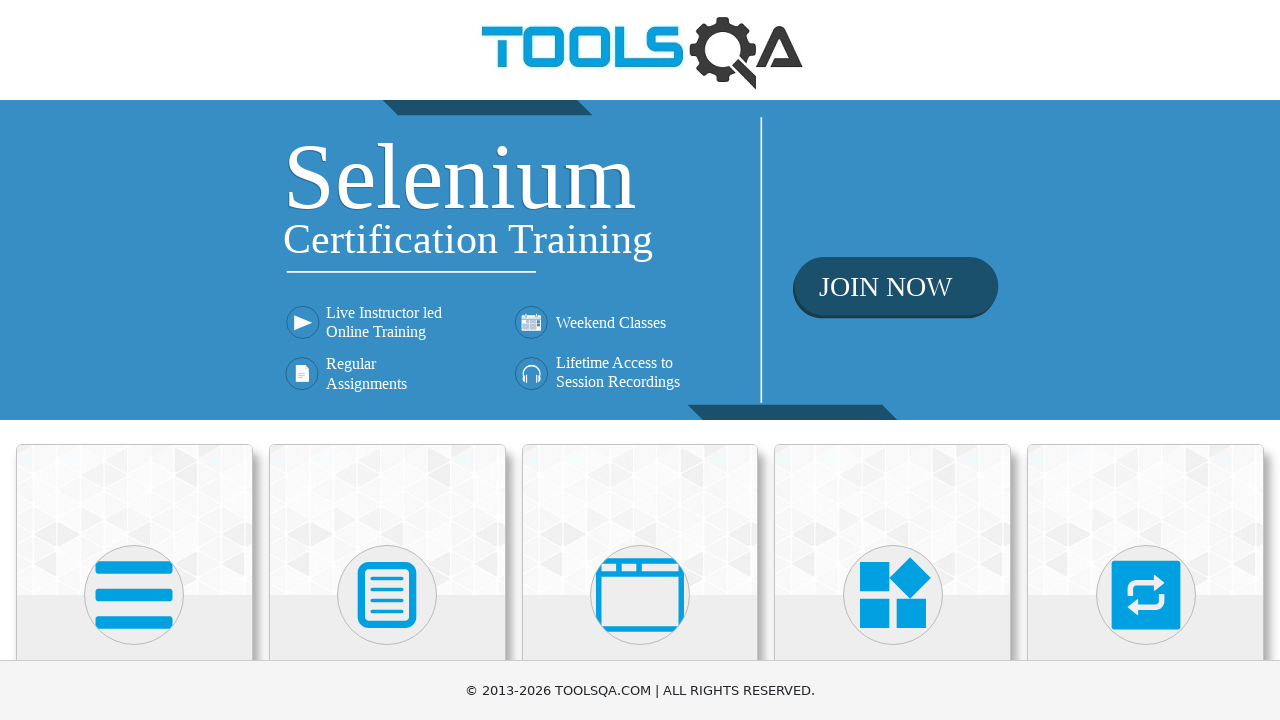

Clicked 'Alerts, Frame & Windows' menu at (640, 360) on xpath=//h5[text()='Alerts, Frame & Windows']
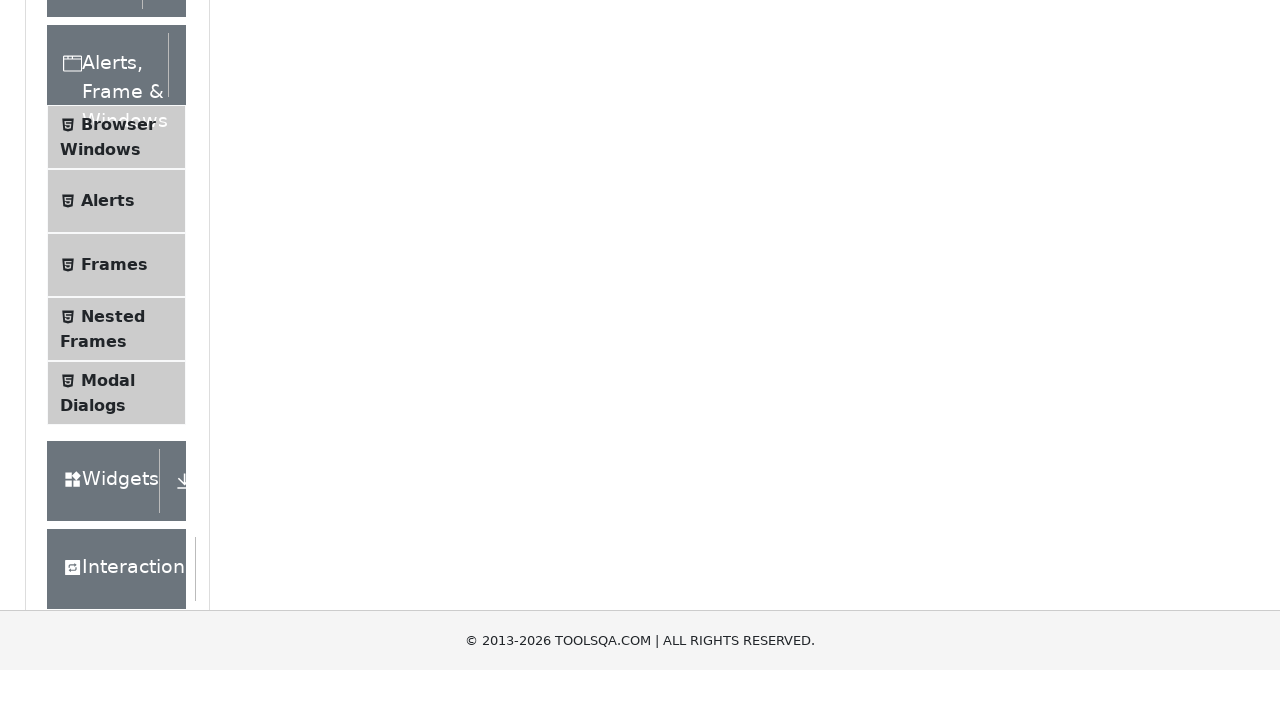

Clicked 'Browser Windows' submenu at (118, 424) on xpath=//span[text()='Browser Windows']
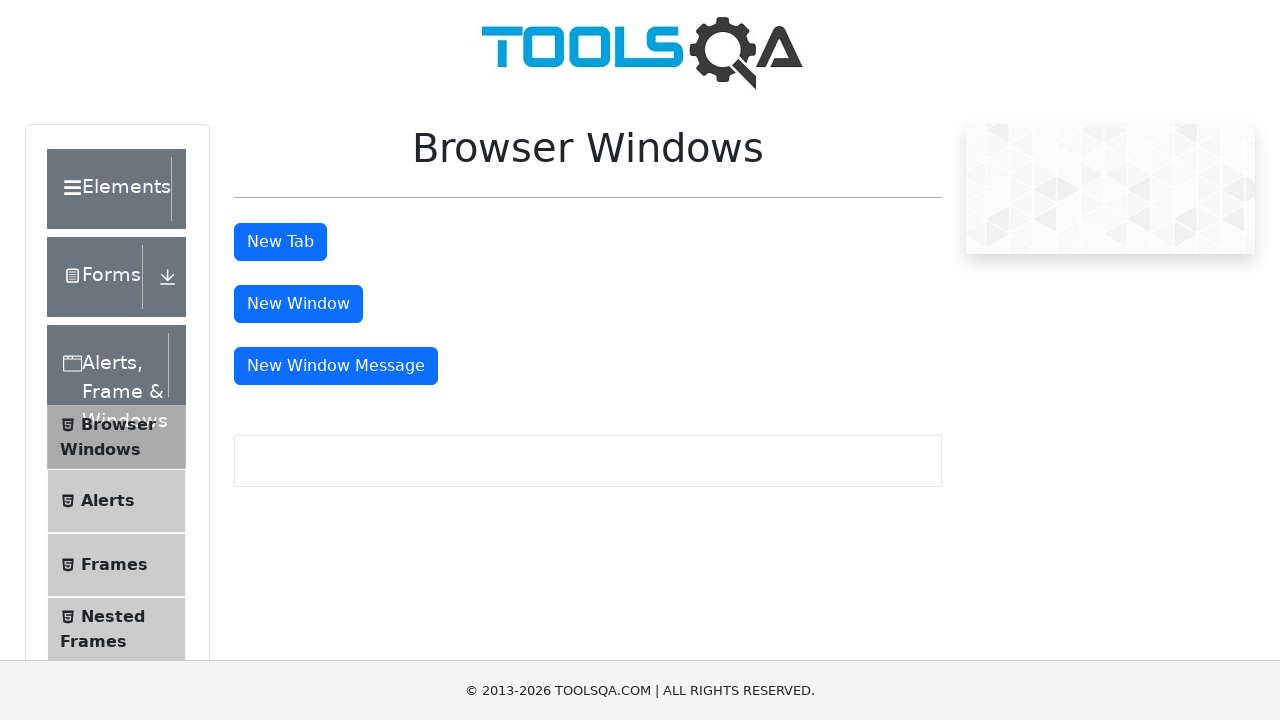

Clicked 'New Tab' button to open new tab at (280, 242) on #tabButton
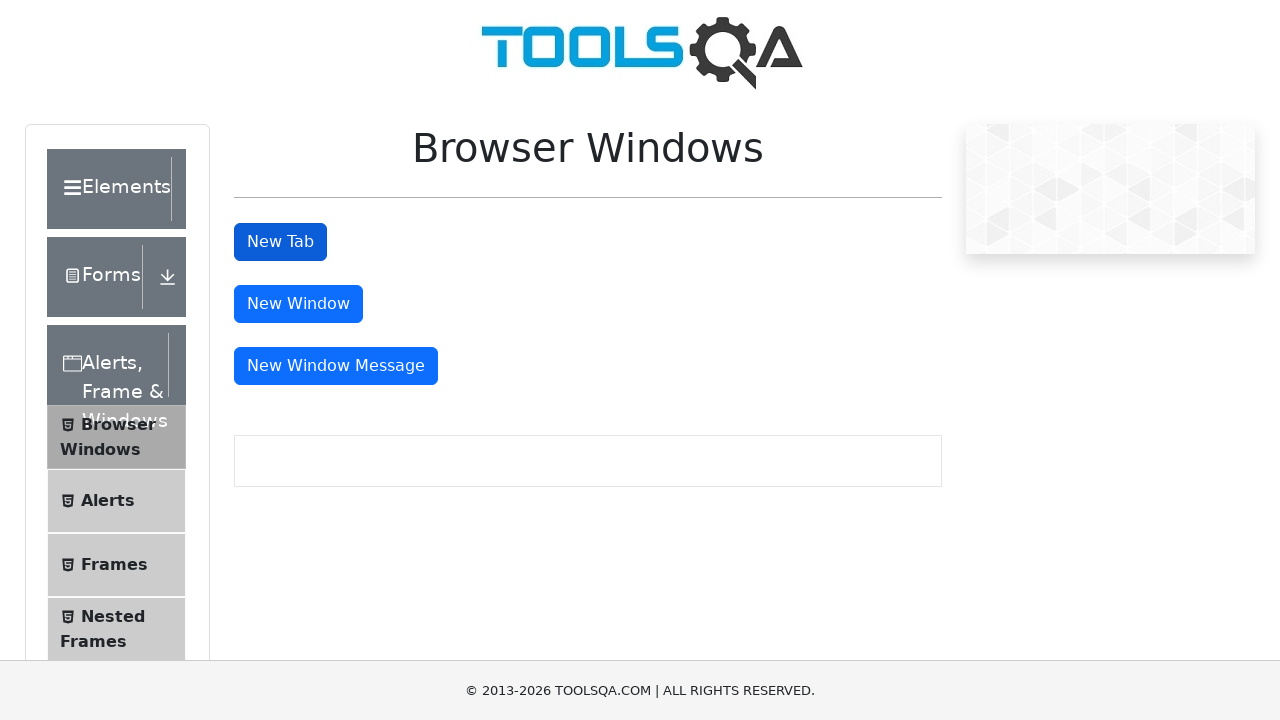

New tab loaded completely
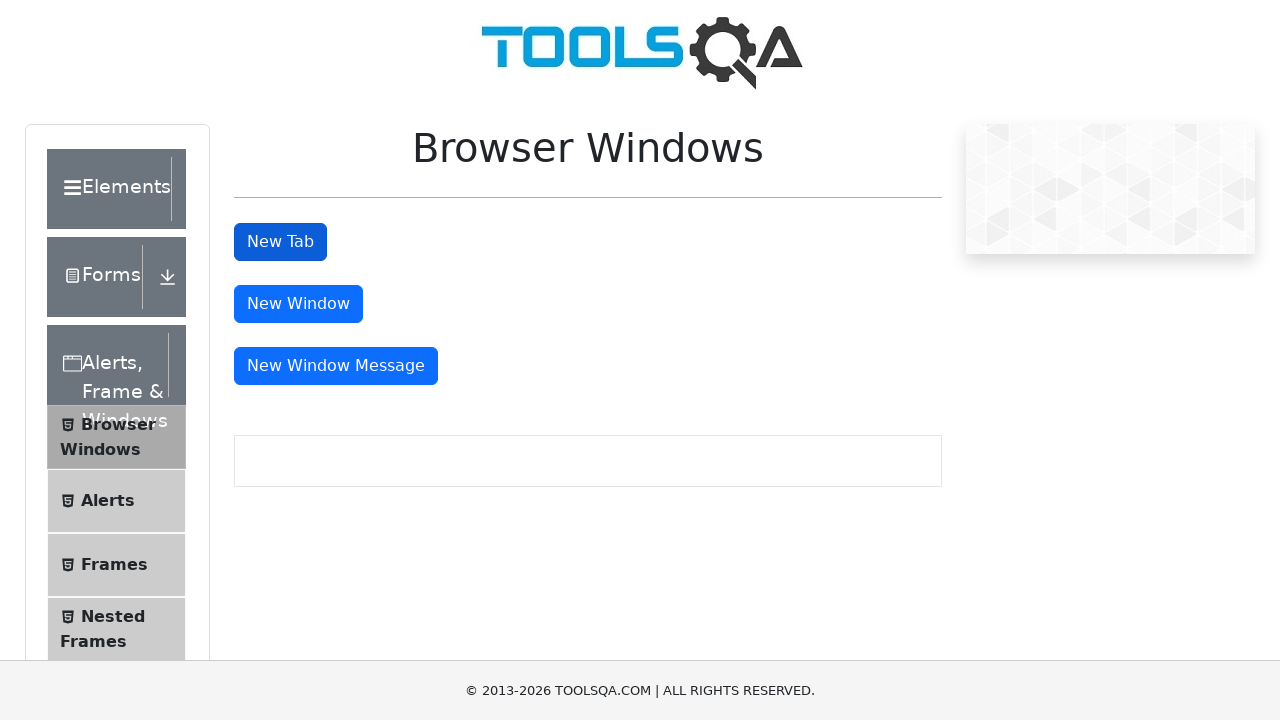

Waited for sample heading in new tab
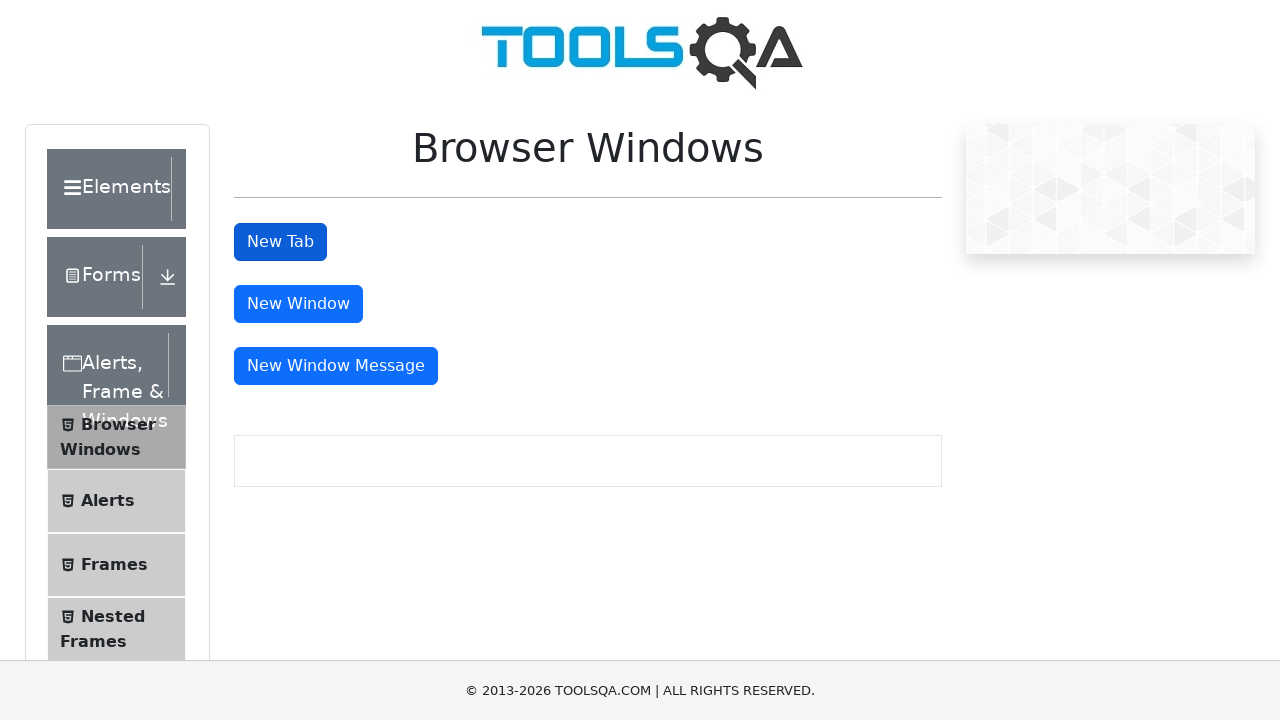

Verified new tab contains correct text: 'This is a sample page'
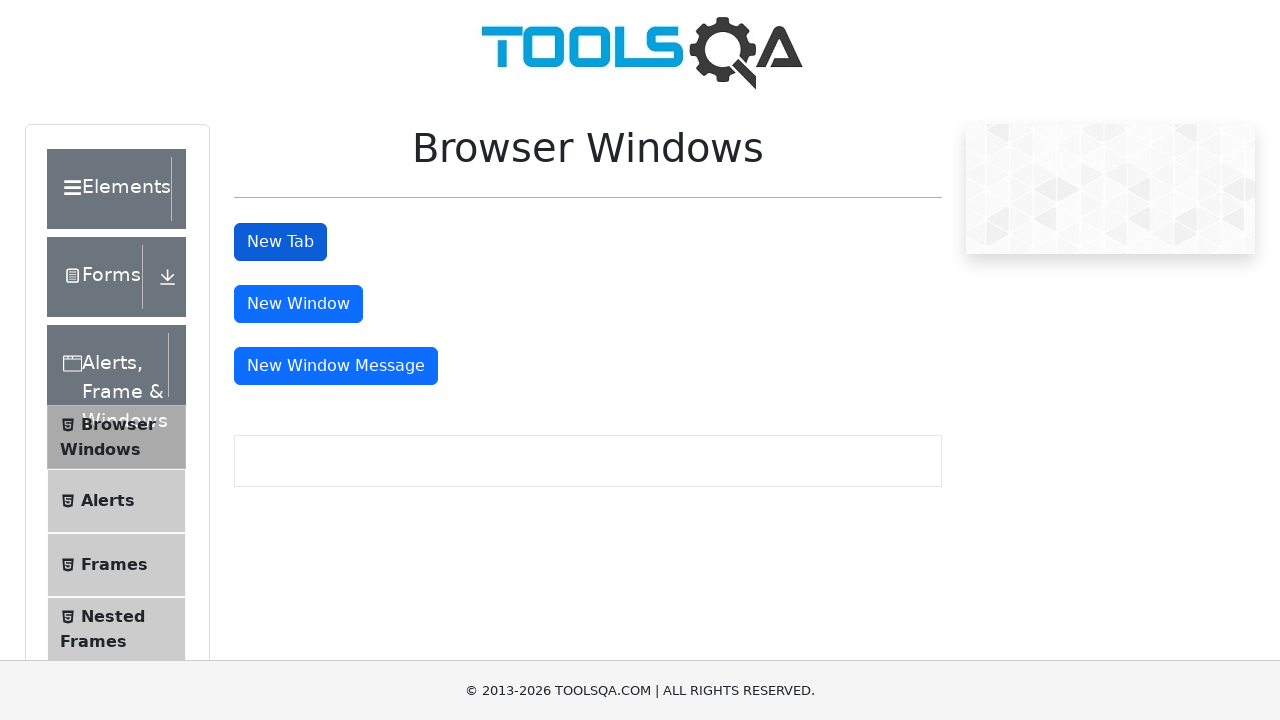

Closed the new tab
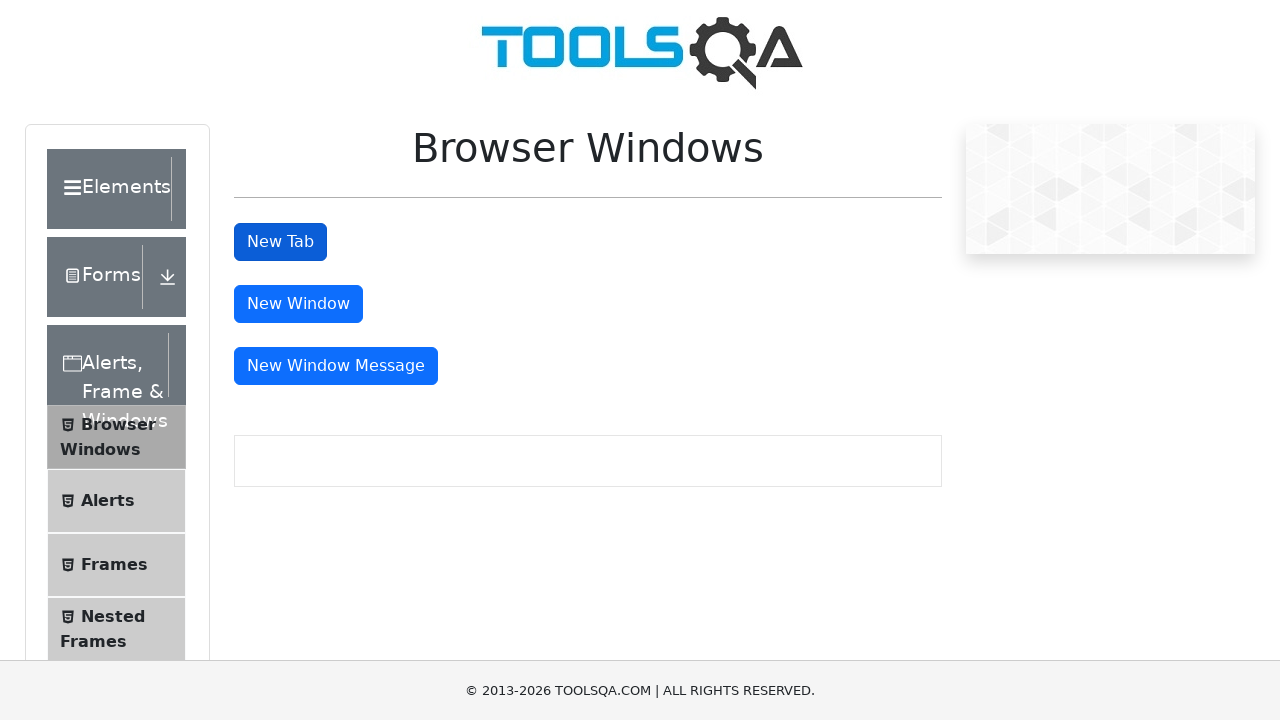

Clicked 'New Window' button to open new window at (298, 304) on #windowButton
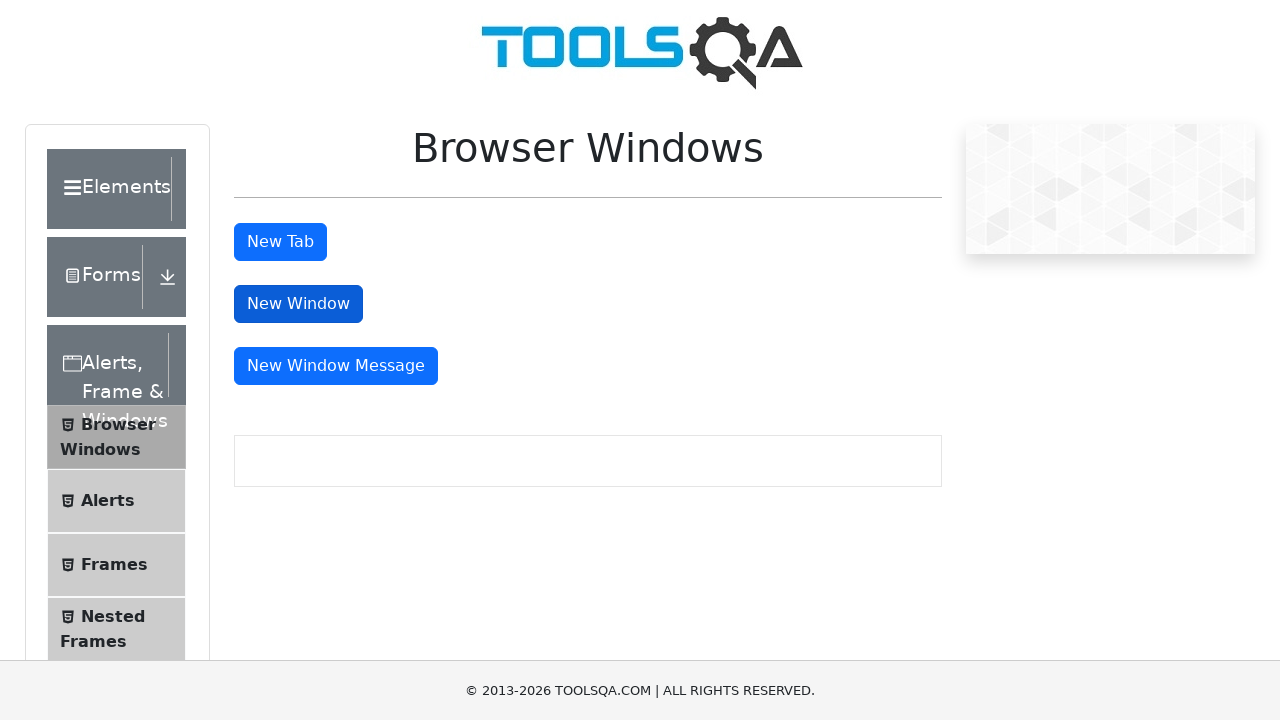

New window loaded completely
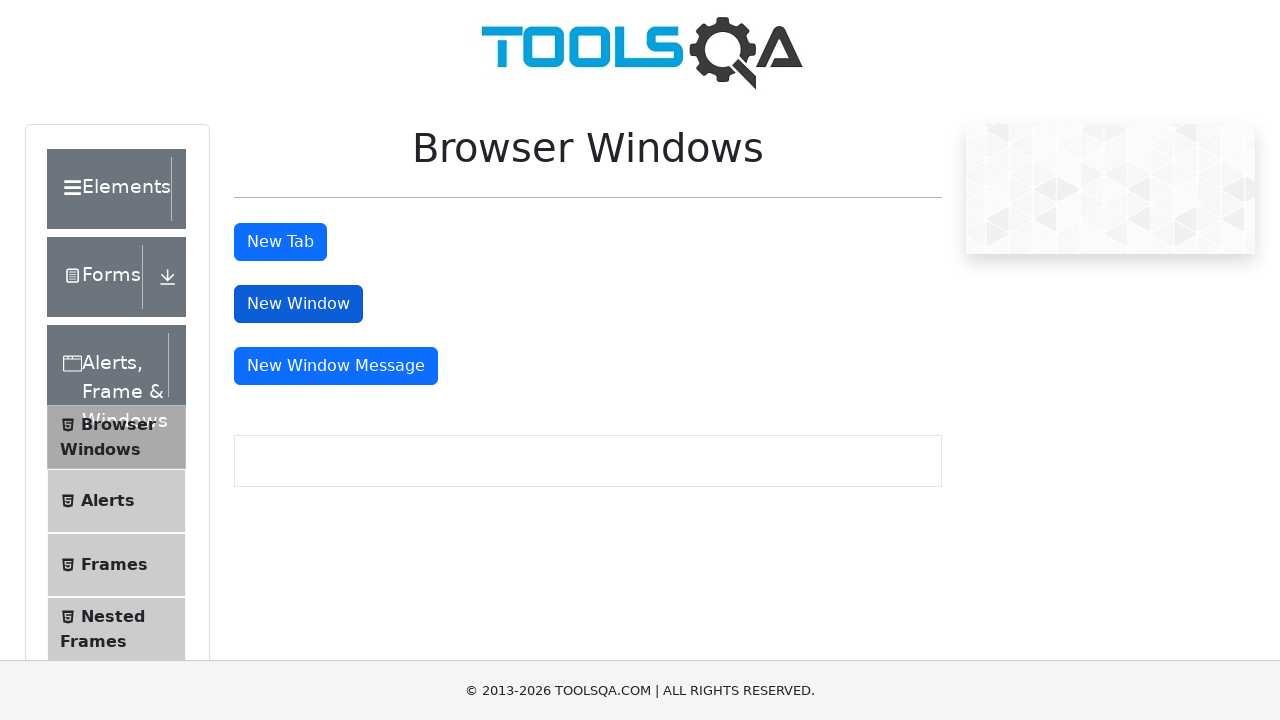

Waited for sample heading in new window
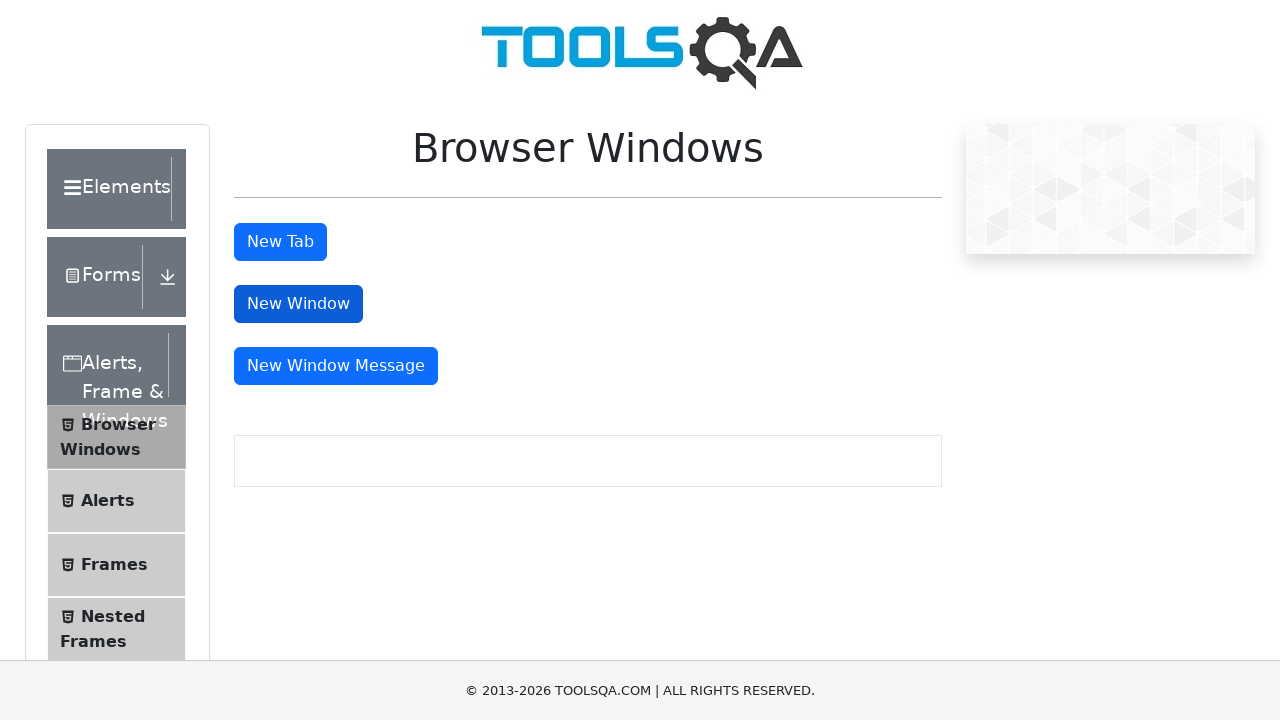

Verified new window contains correct text: 'This is a sample page'
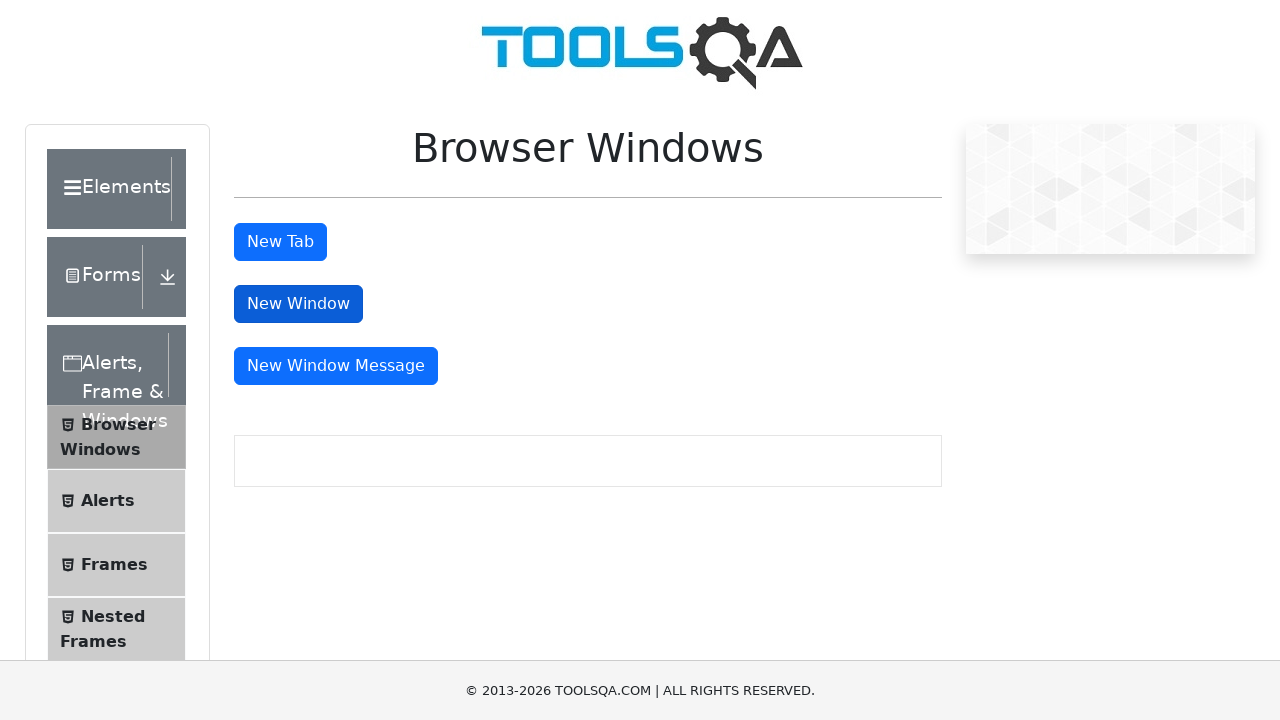

Closed the new window
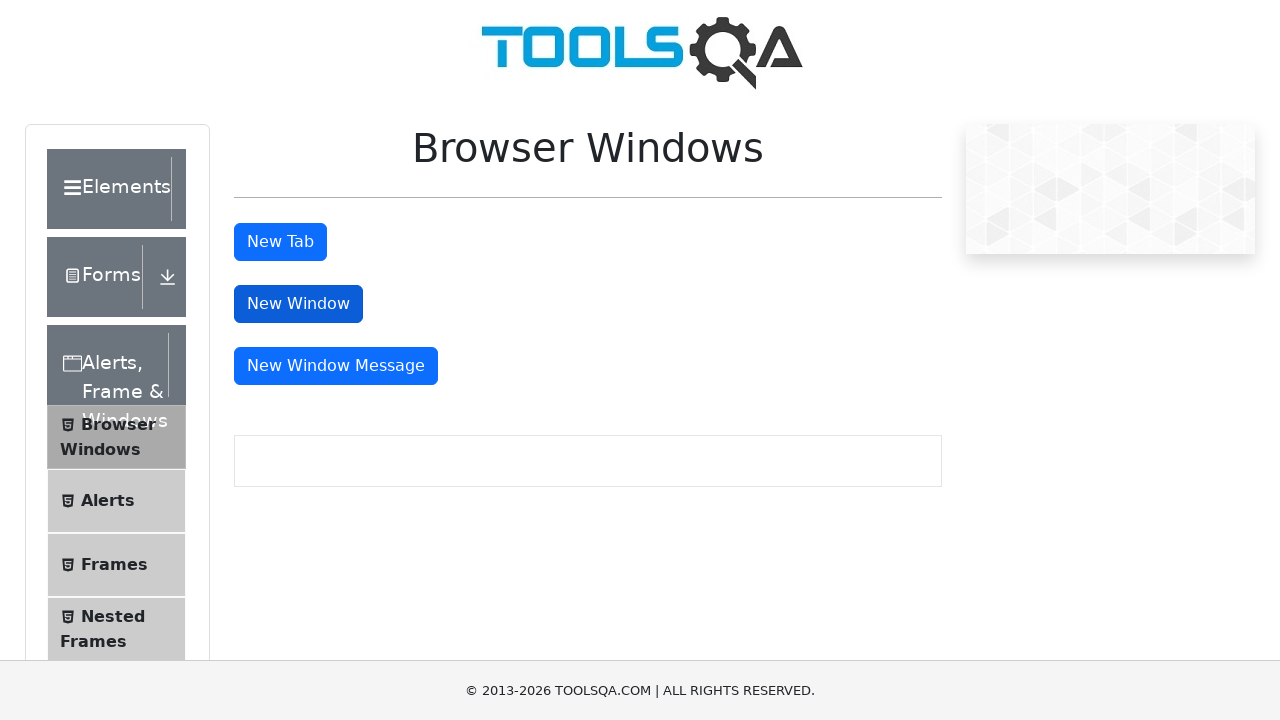

Clicked 'New Window Message' button to open message window at (336, 366) on #messageWindowButton
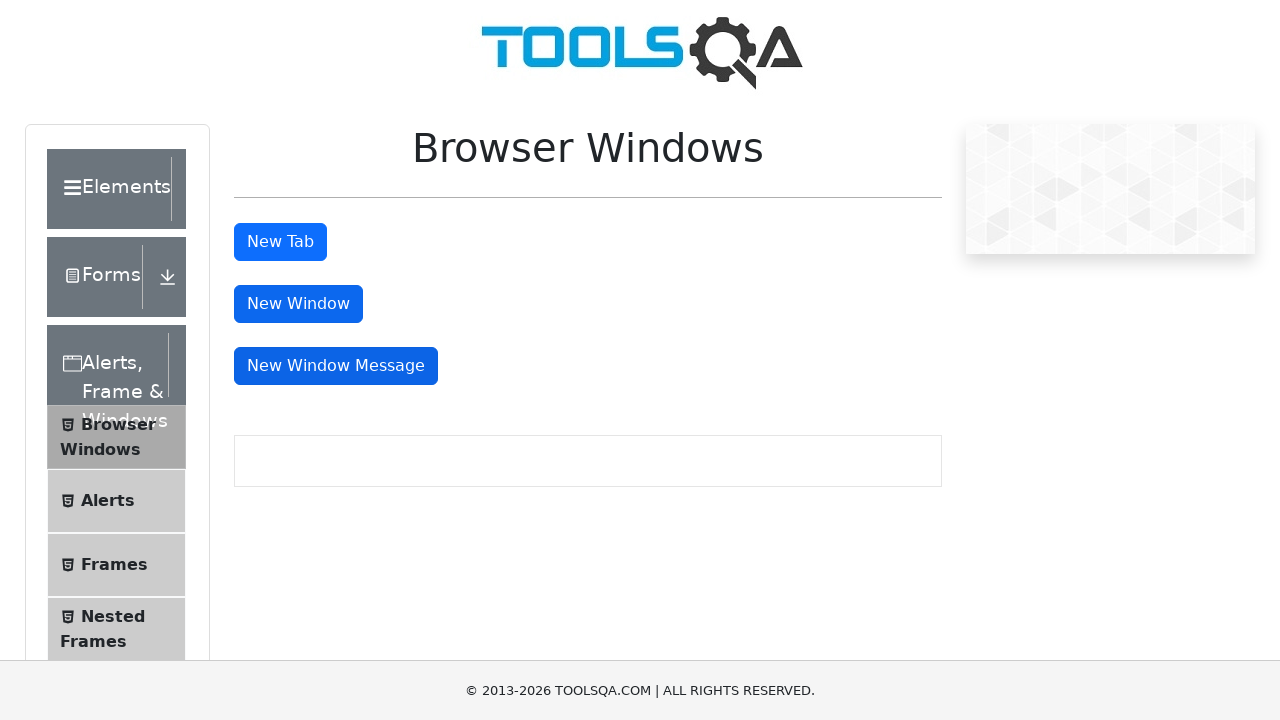

New message window loaded completely
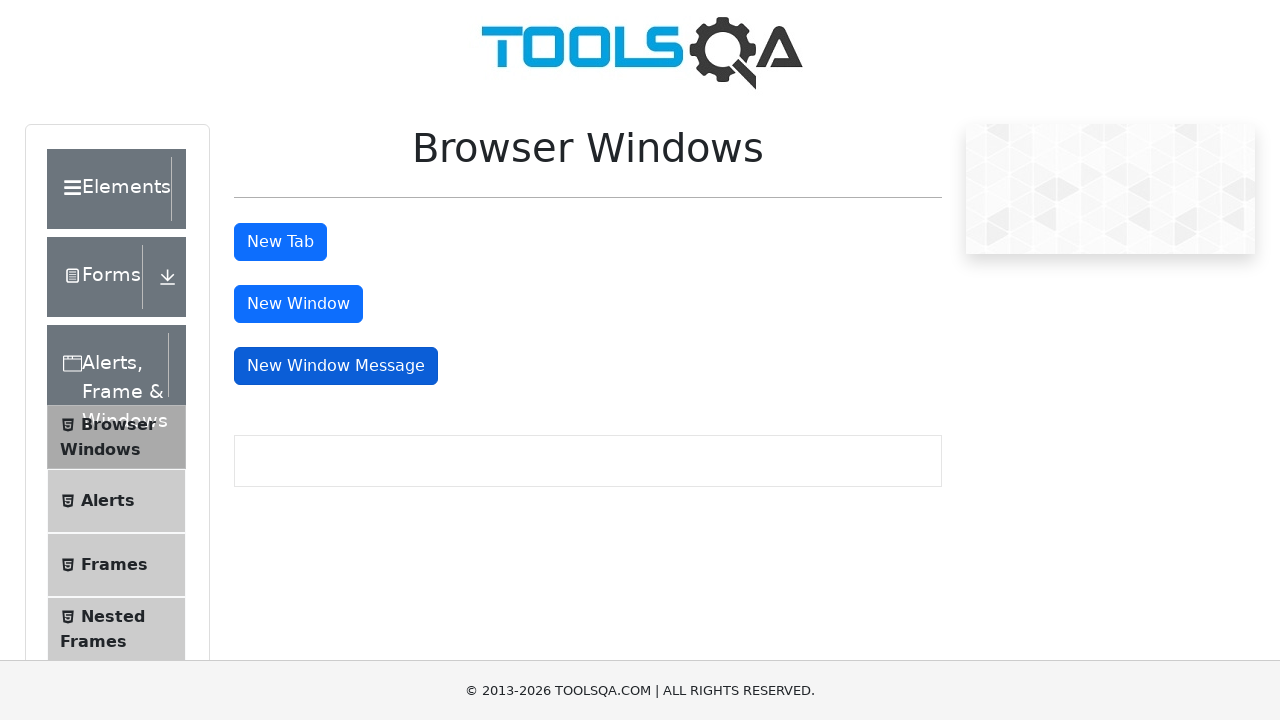

Closed the message window
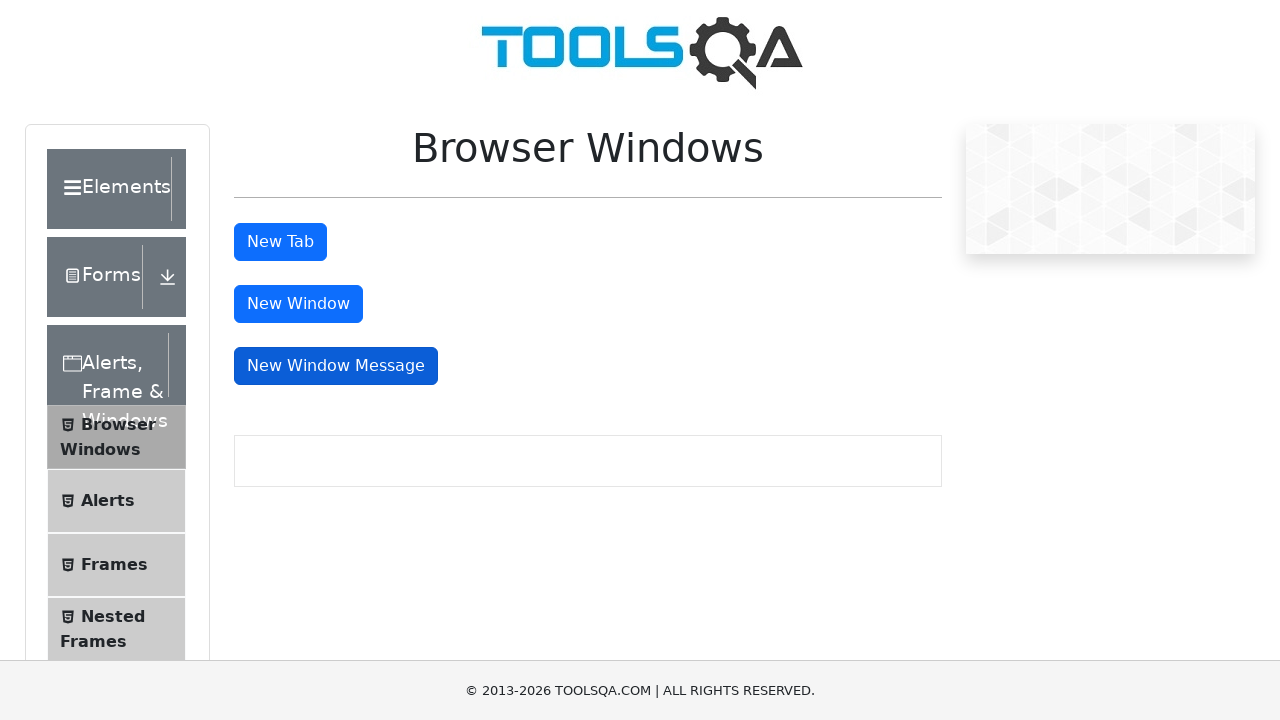

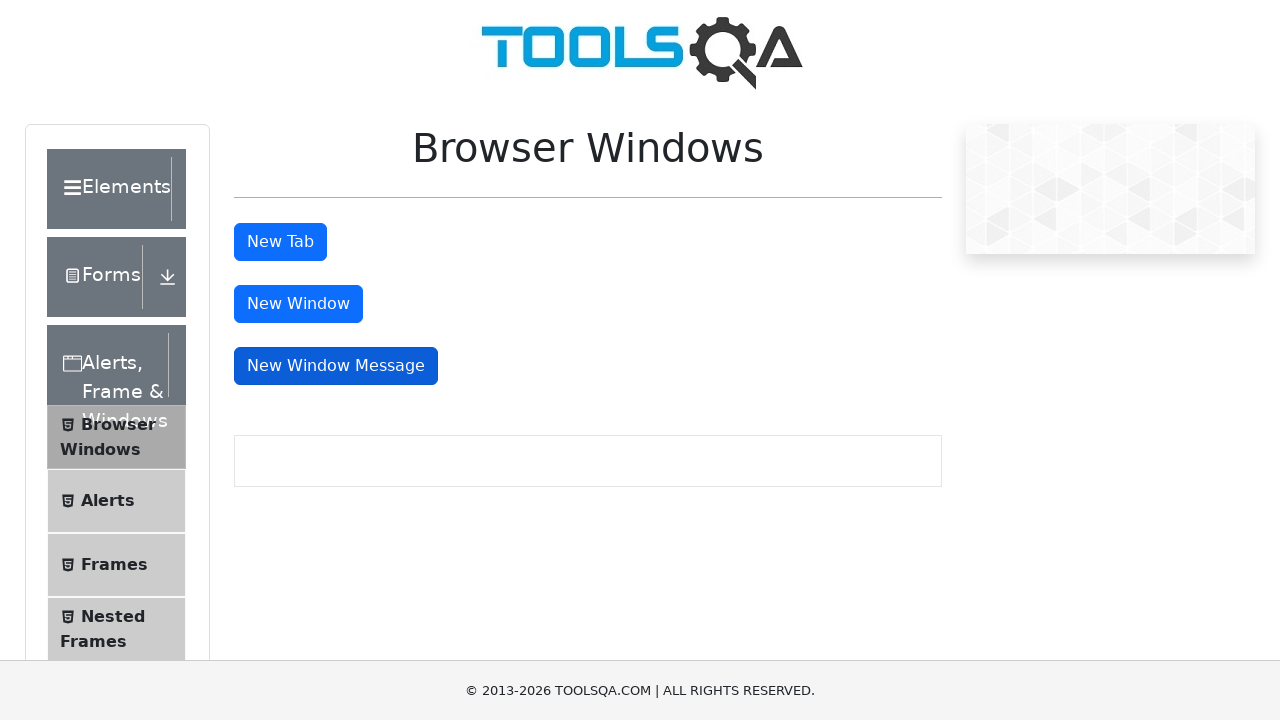